Tests a dropdown-based calendar by clicking the date picker, selecting month, year from dropdowns, and clicking a specific day.

Starting URL: https://www.hyrtutorials.com/p/calendar-practice.html

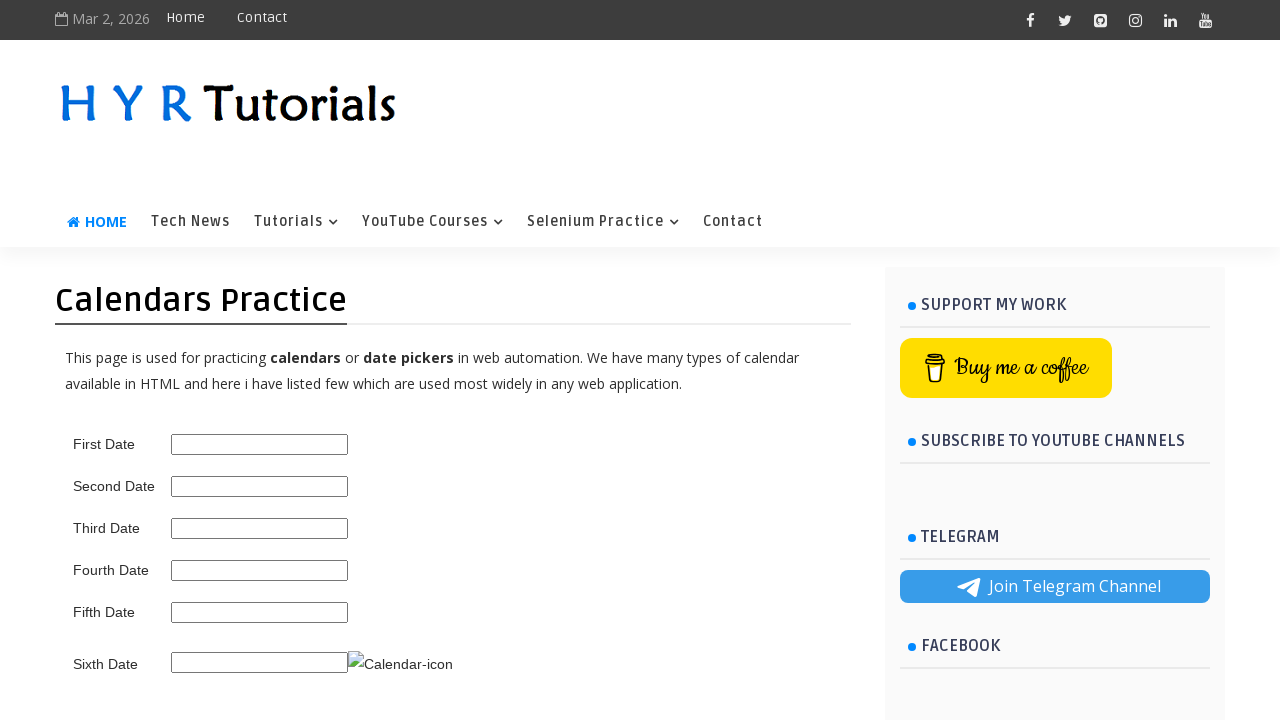

Clicked on the date picker input to open calendar at (260, 528) on #third_date_picker
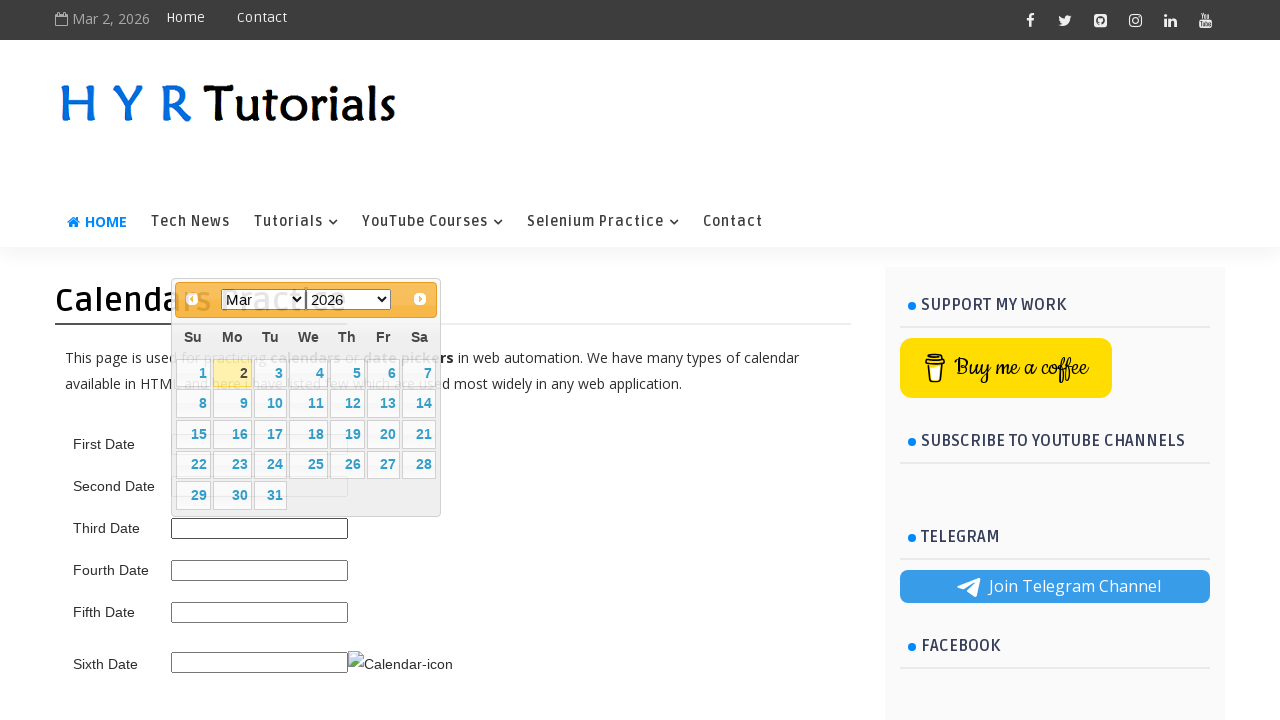

Calendar appeared and month dropdown selector is visible
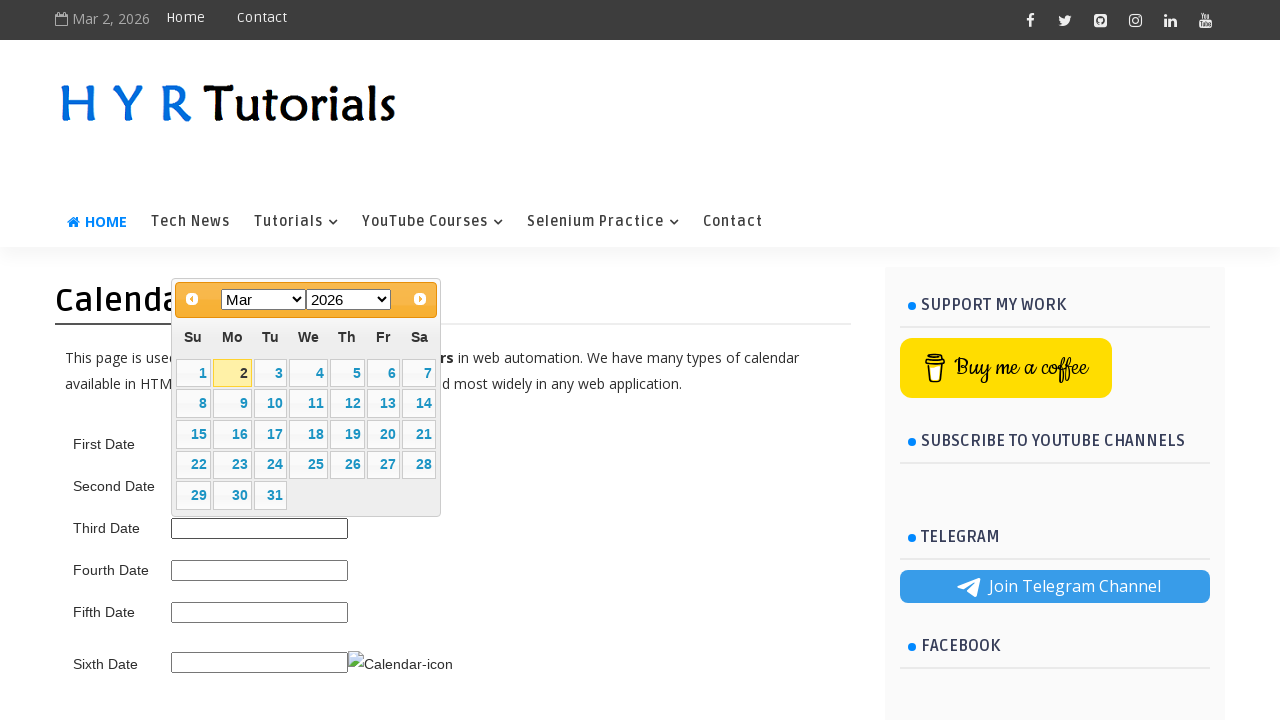

Selected 'May' from the month dropdown on [data-handler='selectMonth']
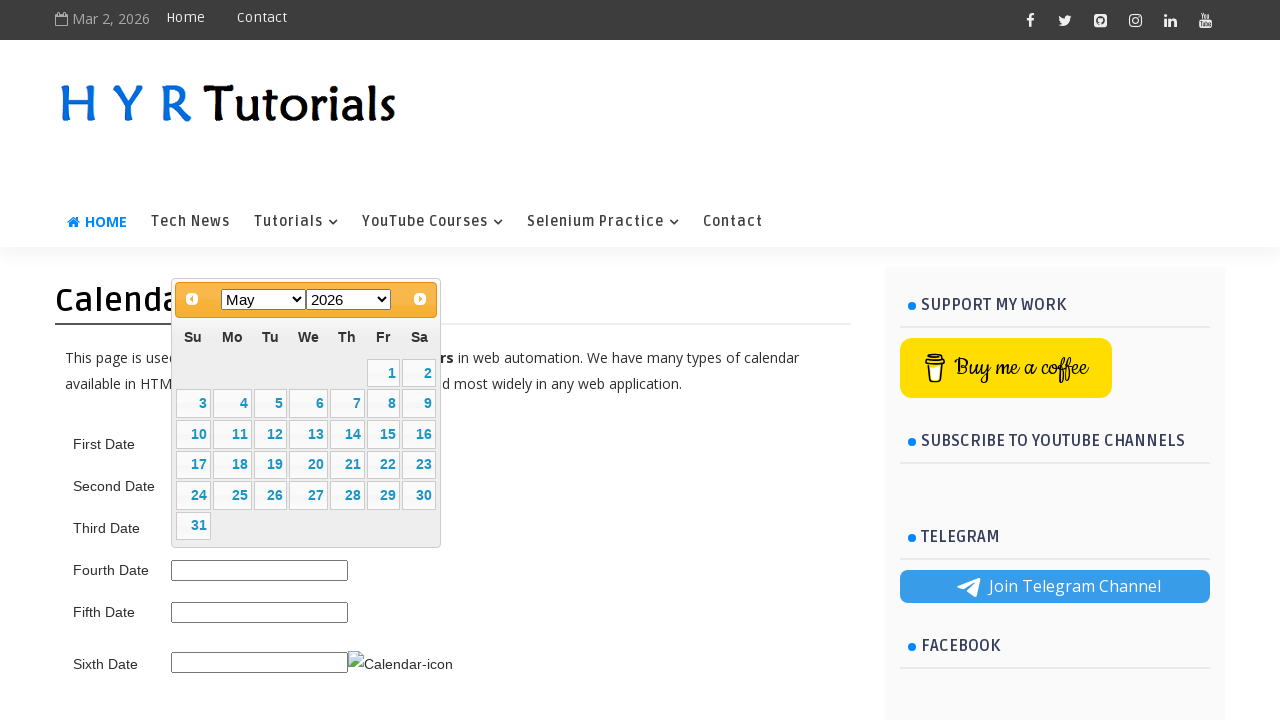

Selected '2025' from the year dropdown on [data-handler='selectYear']
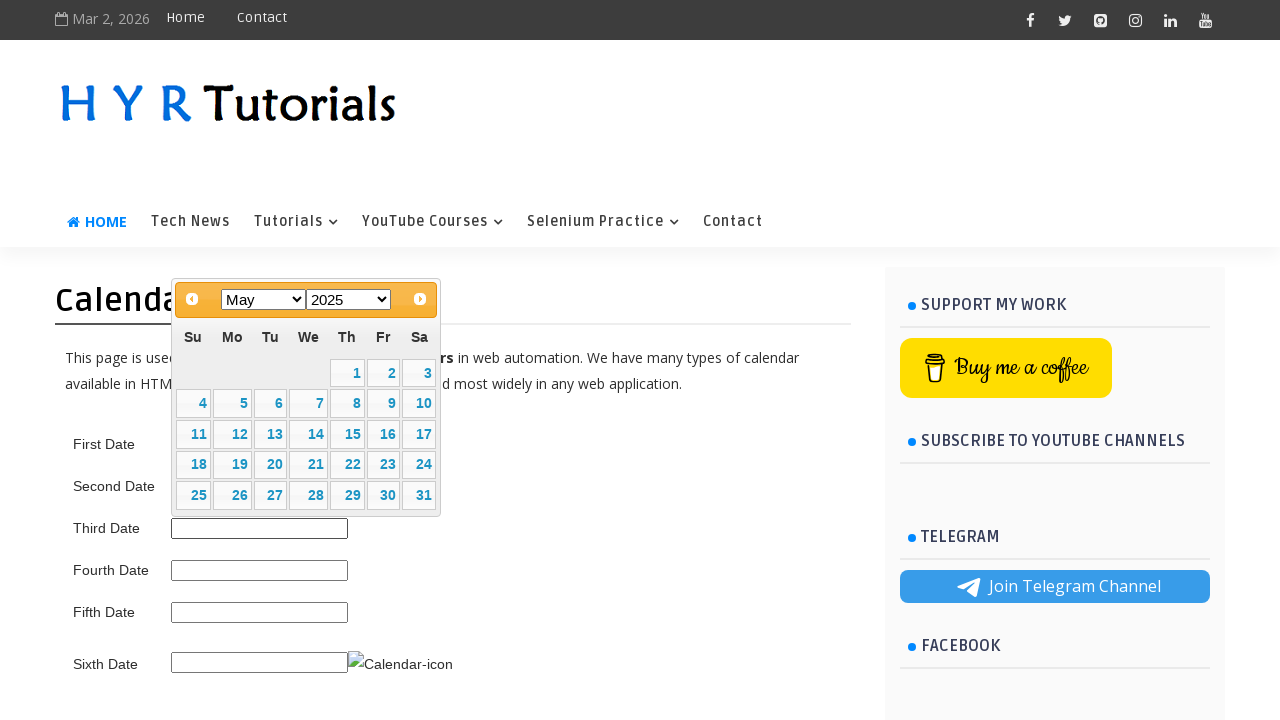

Clicked on day 1 in the calendar at (347, 373) on xpath=//table[@class='ui-datepicker-calendar']//td[@data-handler='selectDay']/a[
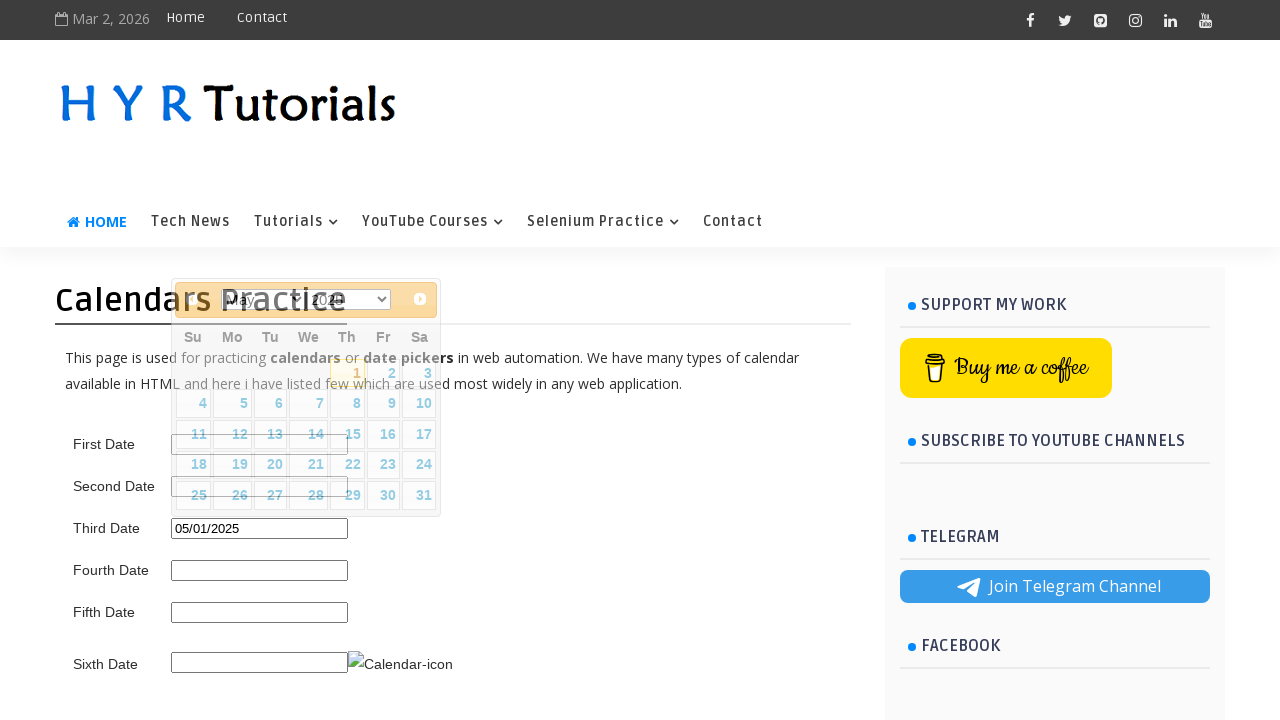

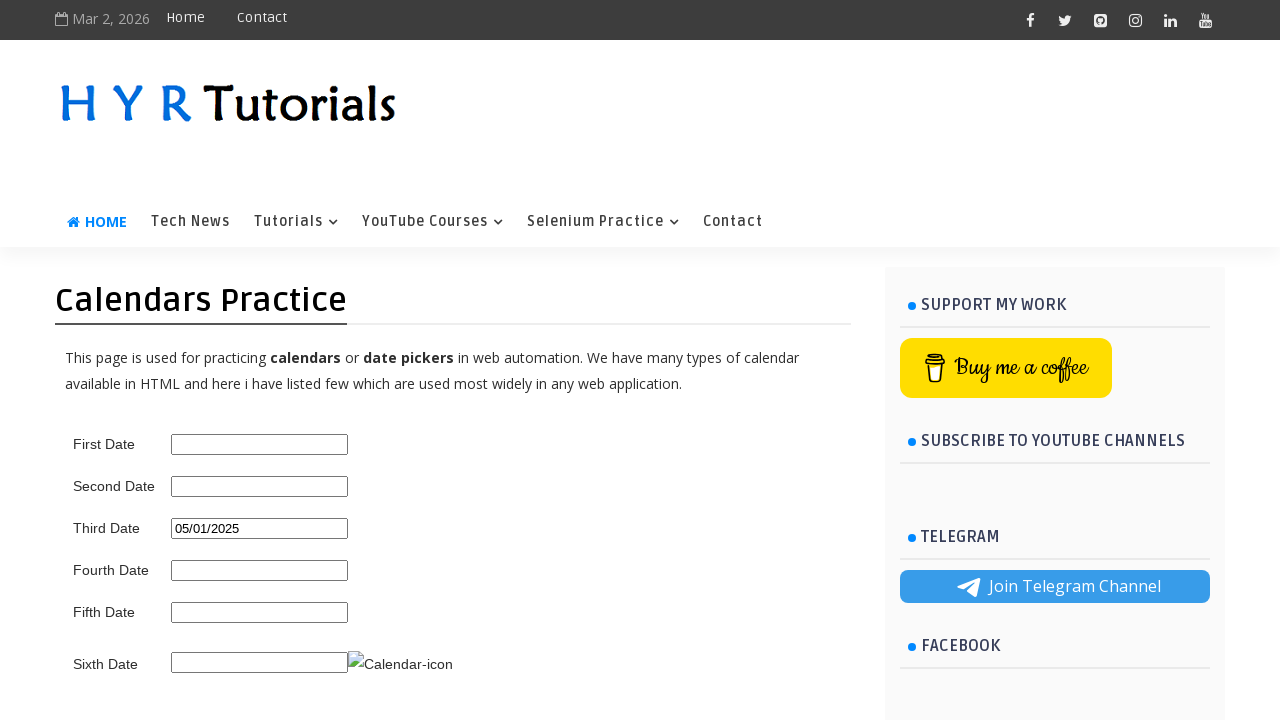